Tests the Emory Atlas course catalog by searching for courses in a specific semester and campus, then navigating through course listings and course section details.

Starting URL: https://atlas.emory.edu/

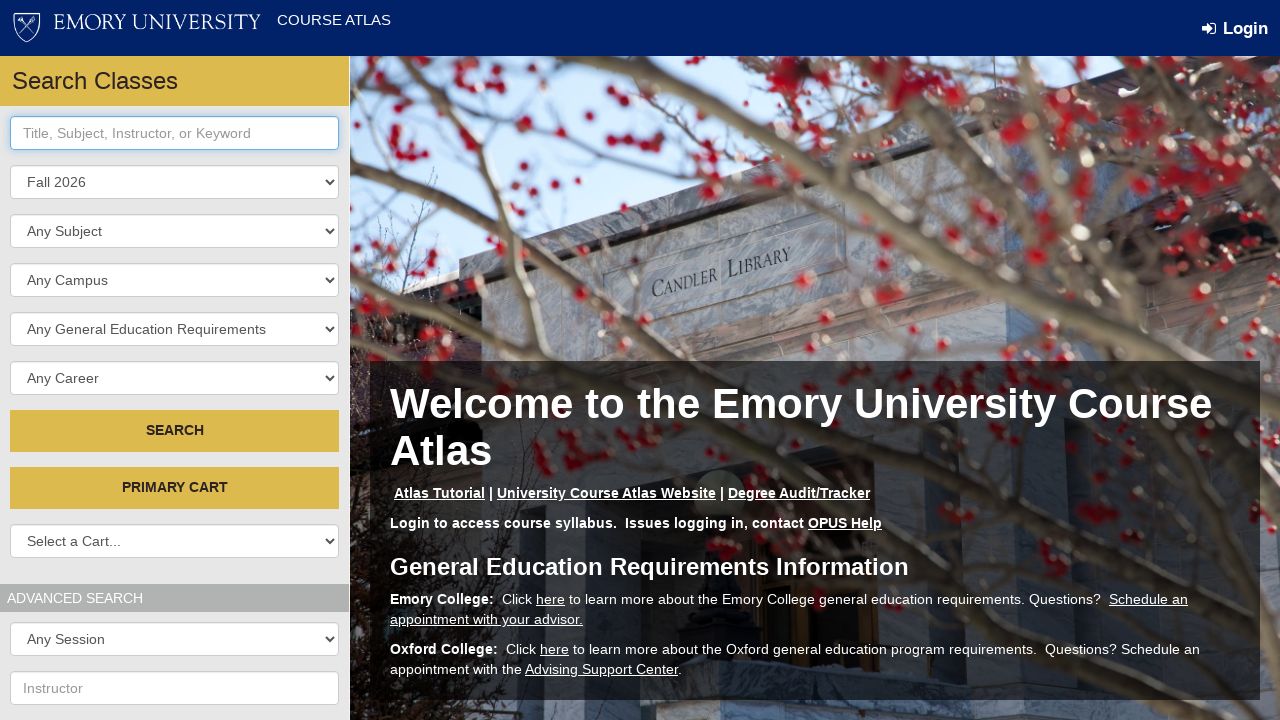

Filled keyword search field with 'Computer Science' on internal:label="Keyword"i
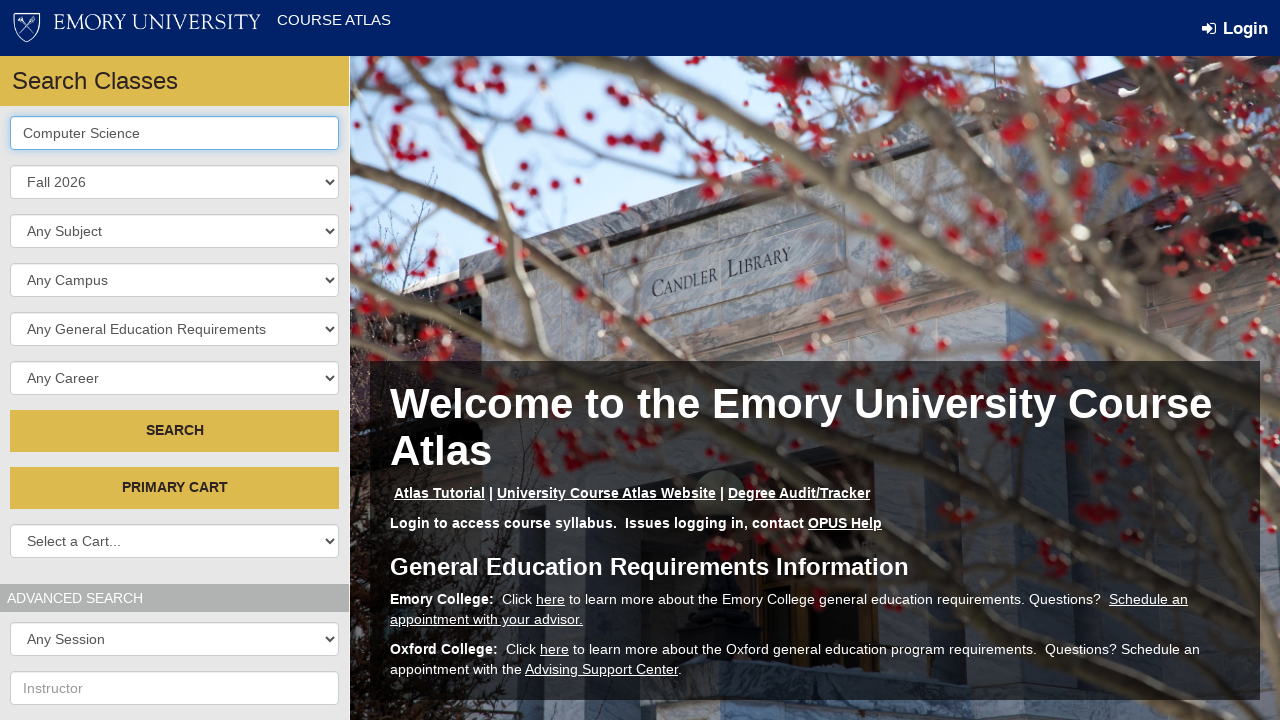

Selected 'Fall 2025' from semester dropdown on select#crit-srcdb
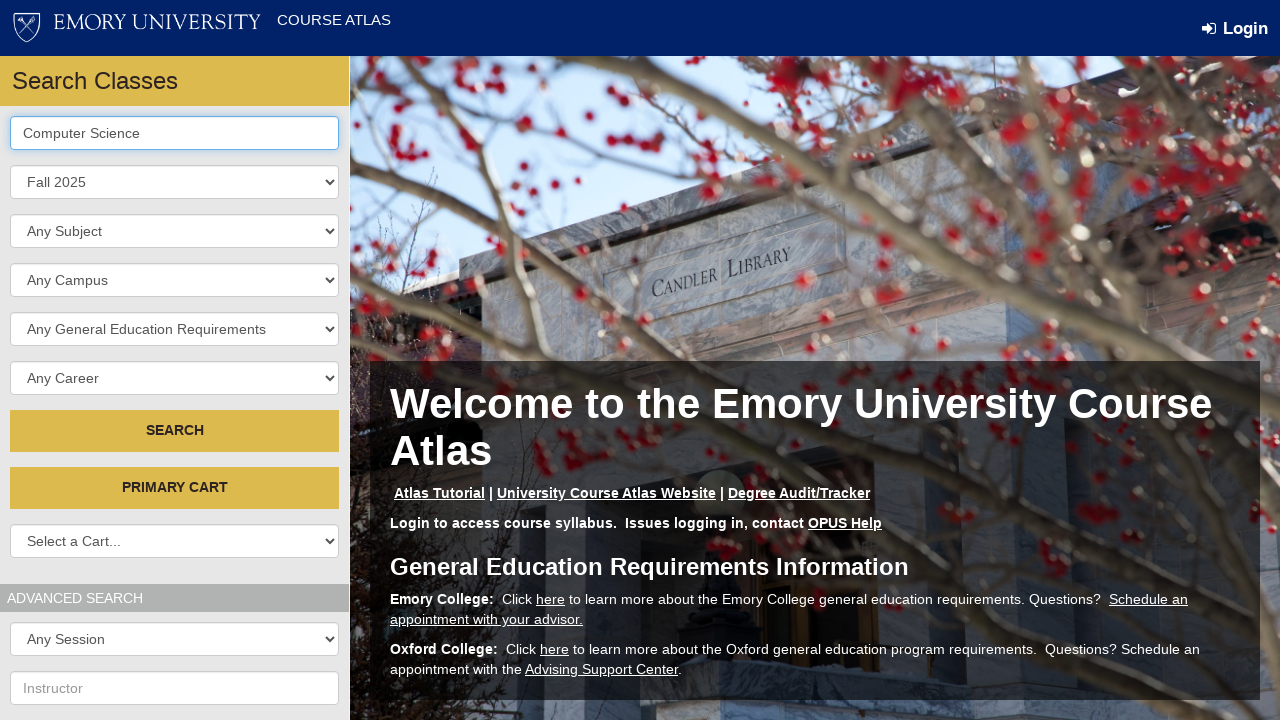

Selected 'Oxford Campus' from campus dropdown on select#crit-camp
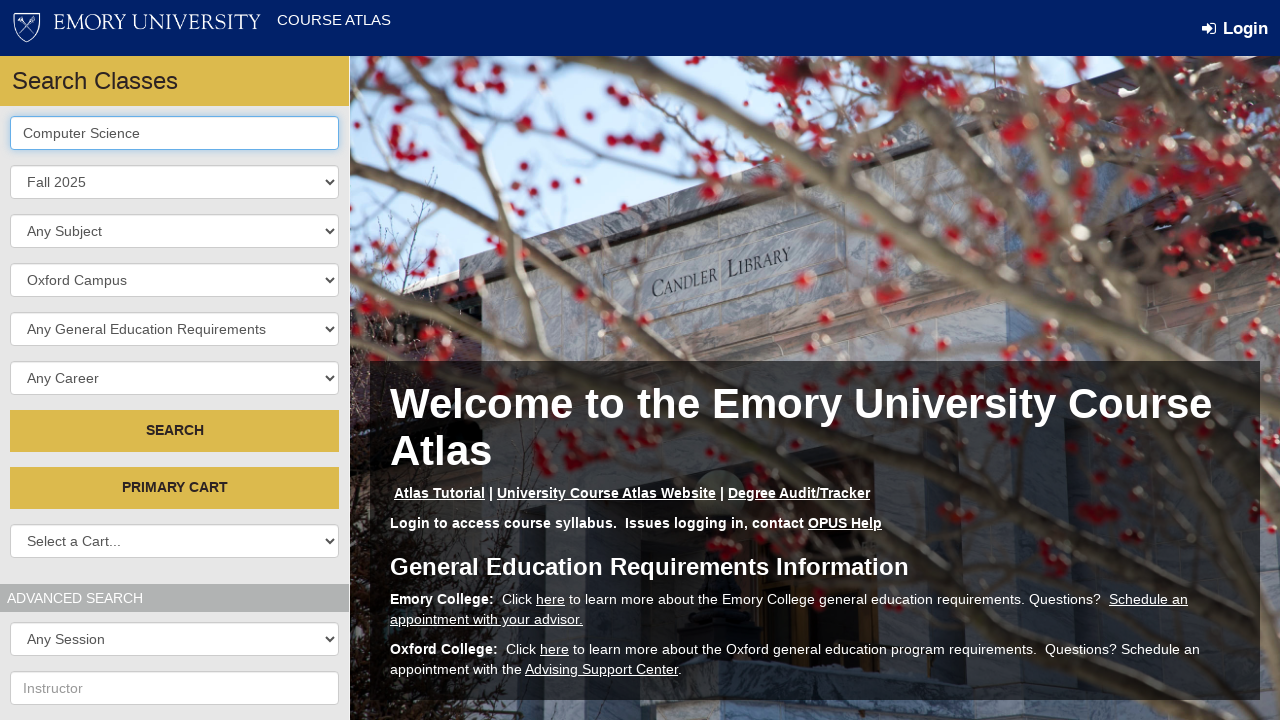

Clicked SEARCH button to submit course search at (174, 431) on internal:role=button[name="SEARCH"i]
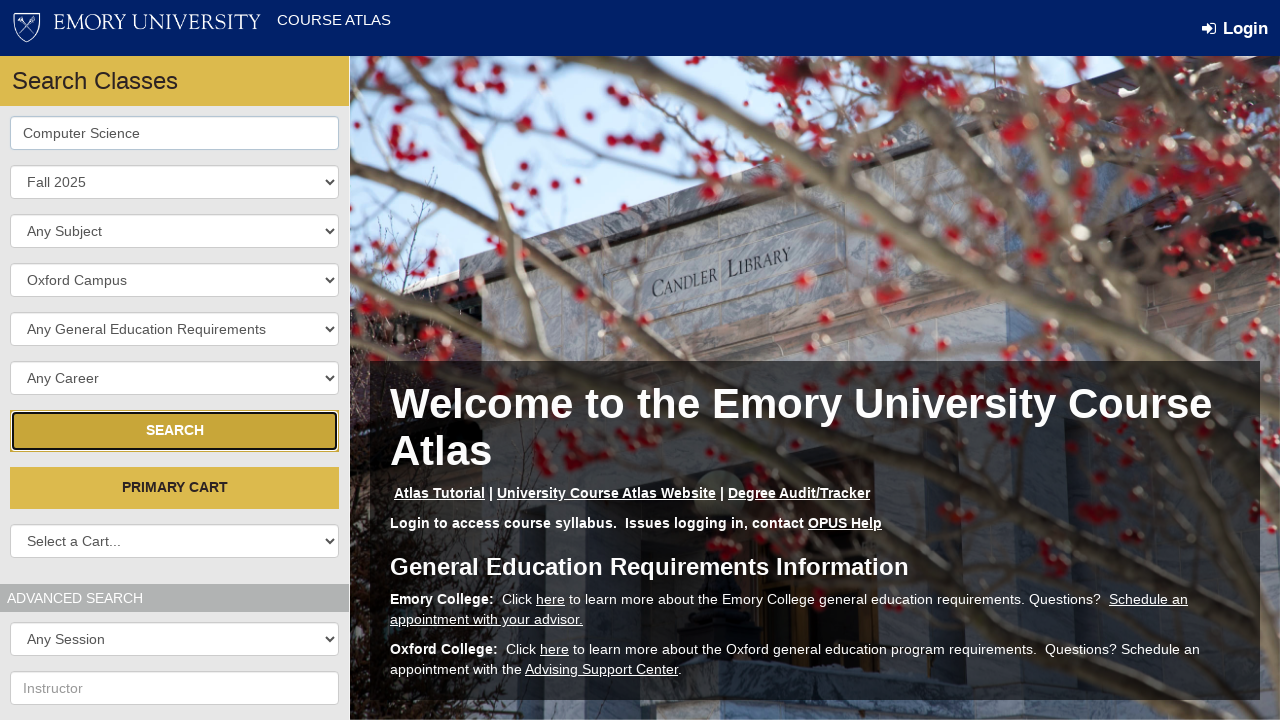

Search results panel loaded
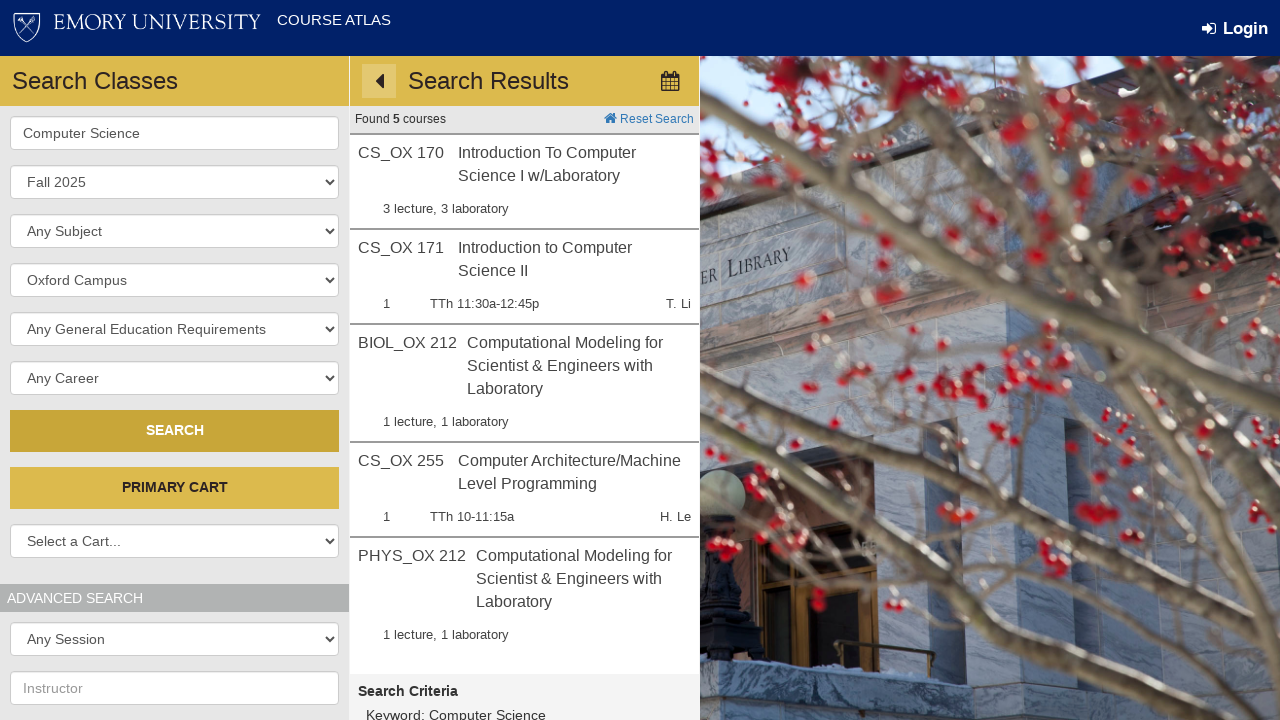

Waited 1000ms for results to fully render
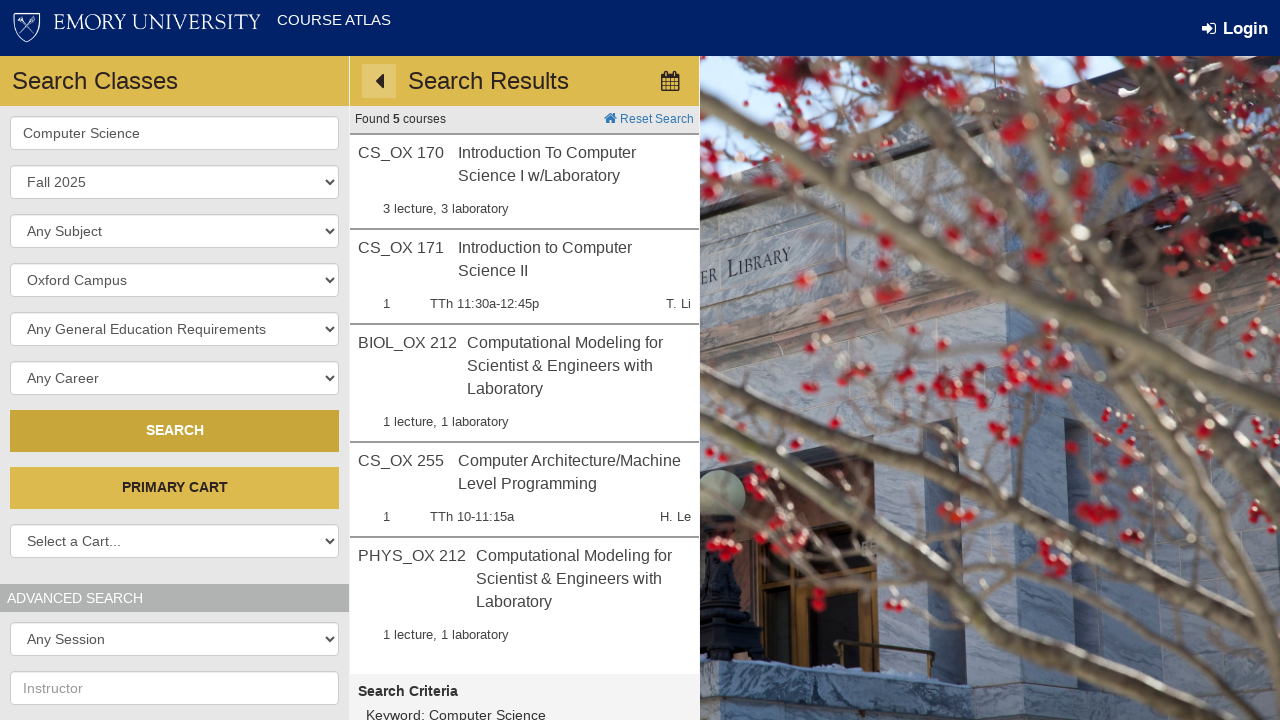

Found 5 course links in search results
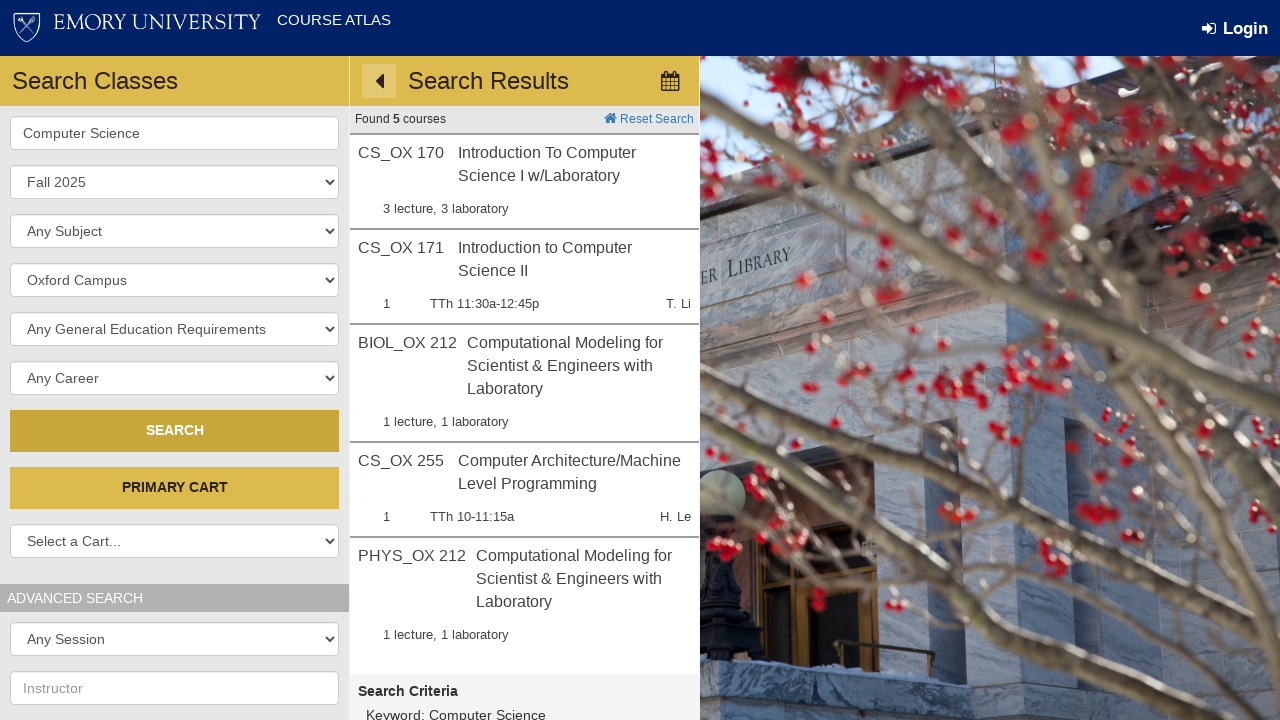

Scrolled first course link into view
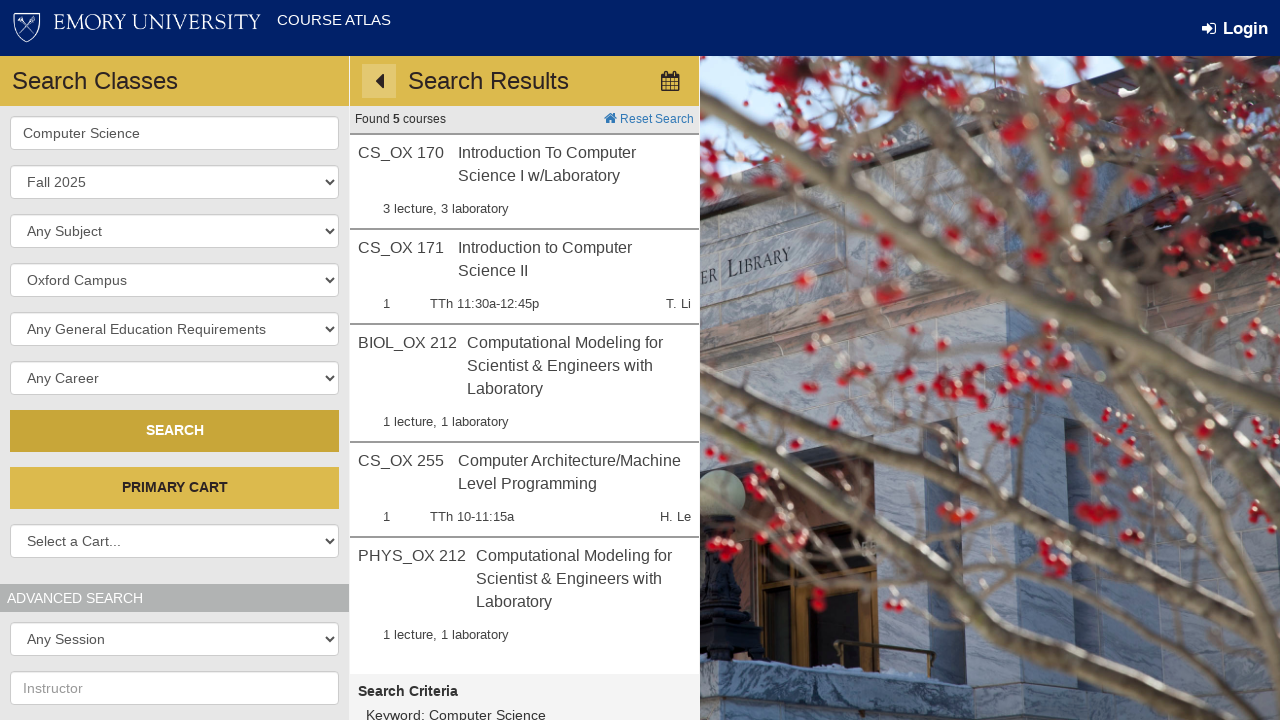

Clicked first course link to open course details
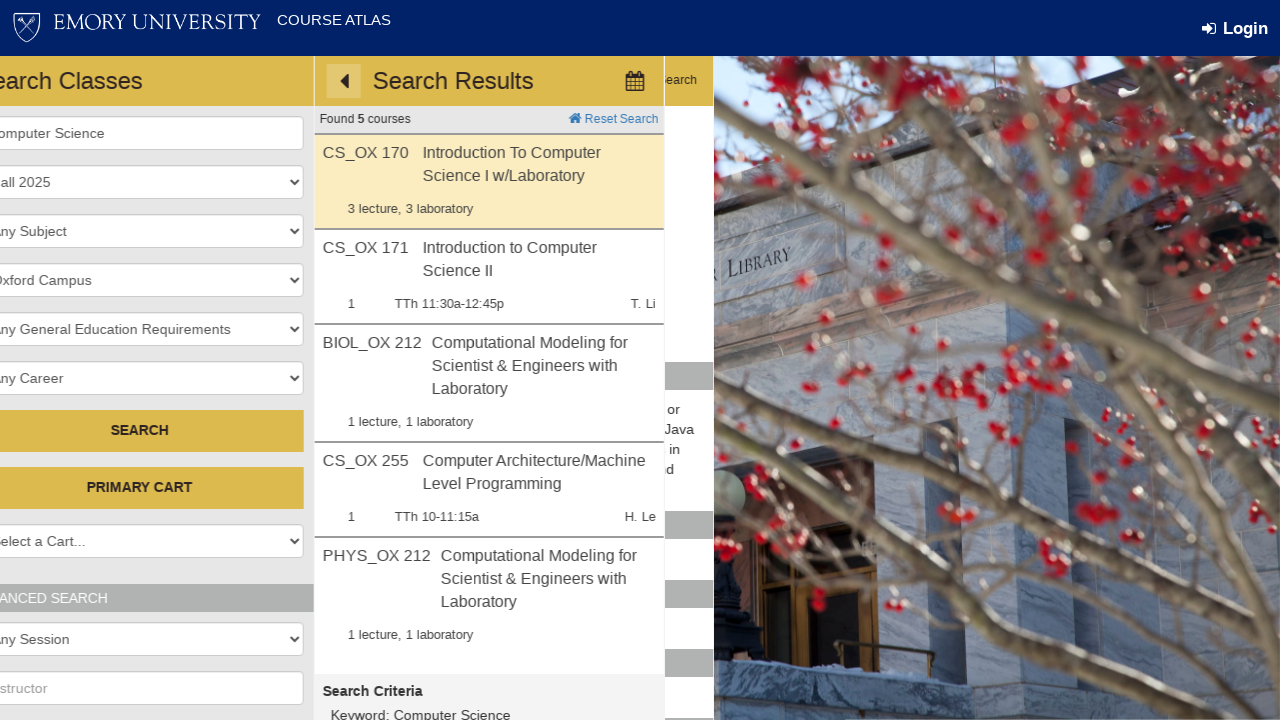

Course details page finished loading (network idle)
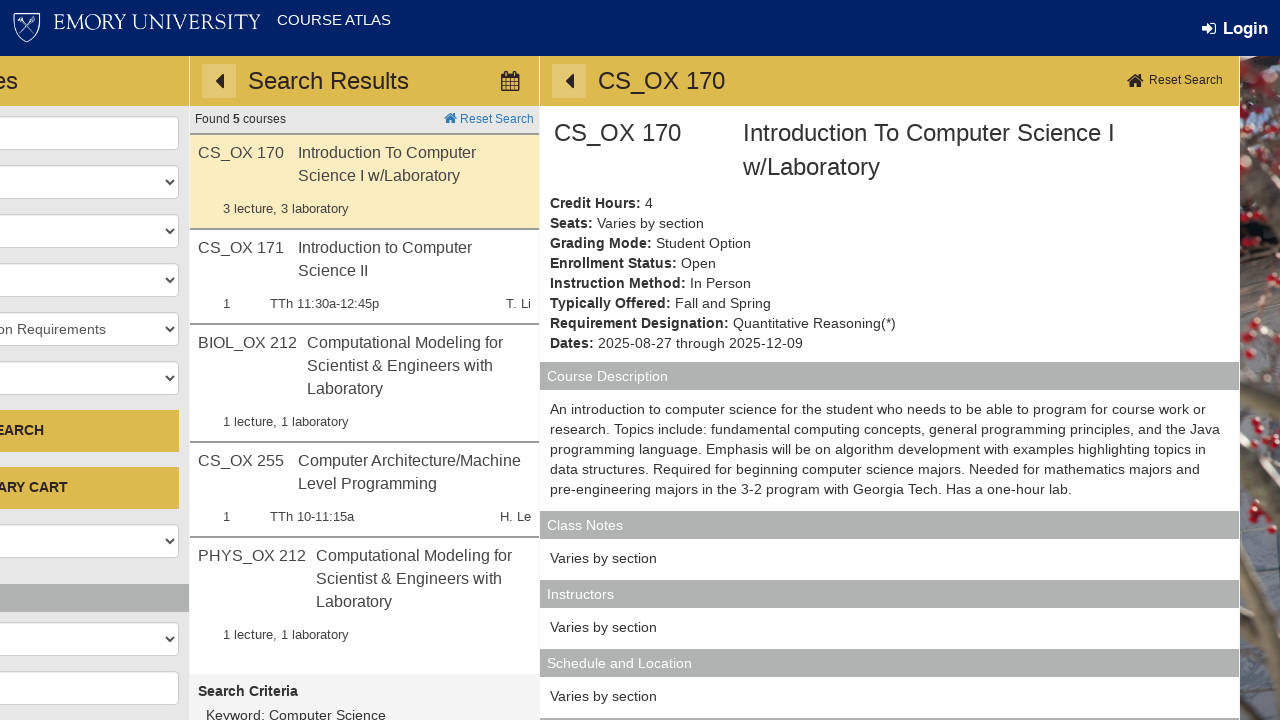

Course code element became visible on details page
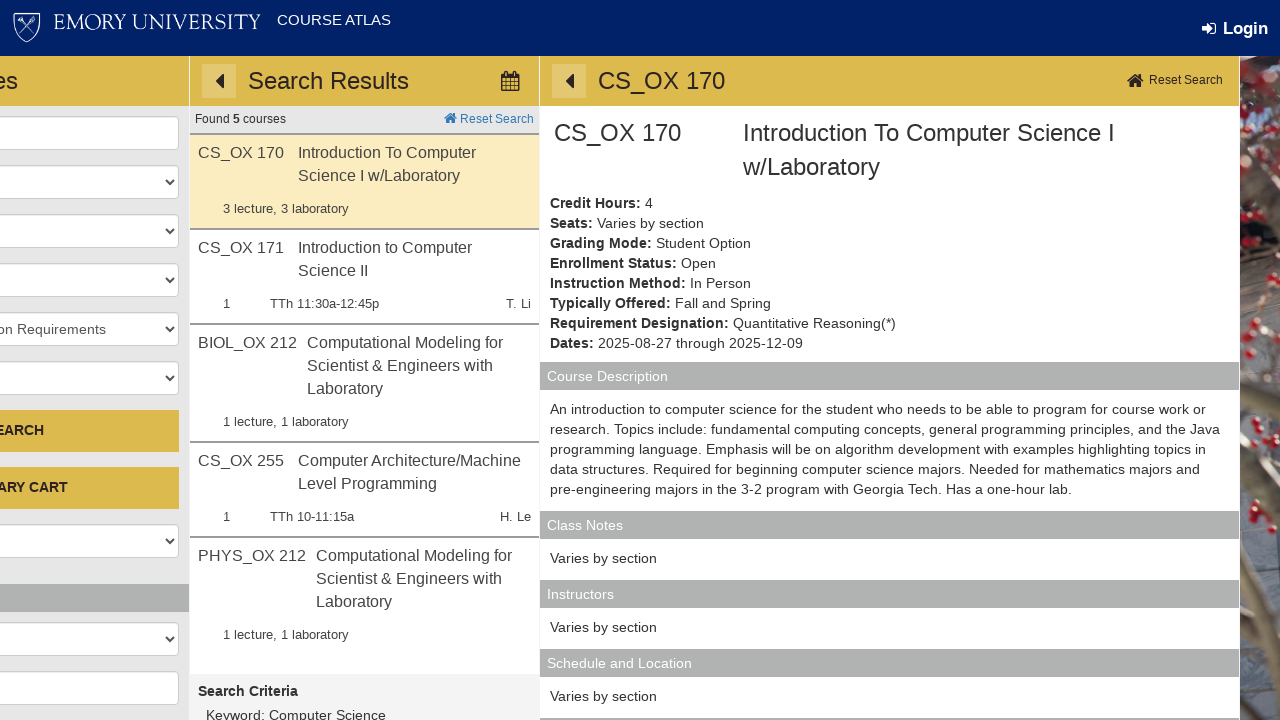

Waited 1000ms for course details to fully render
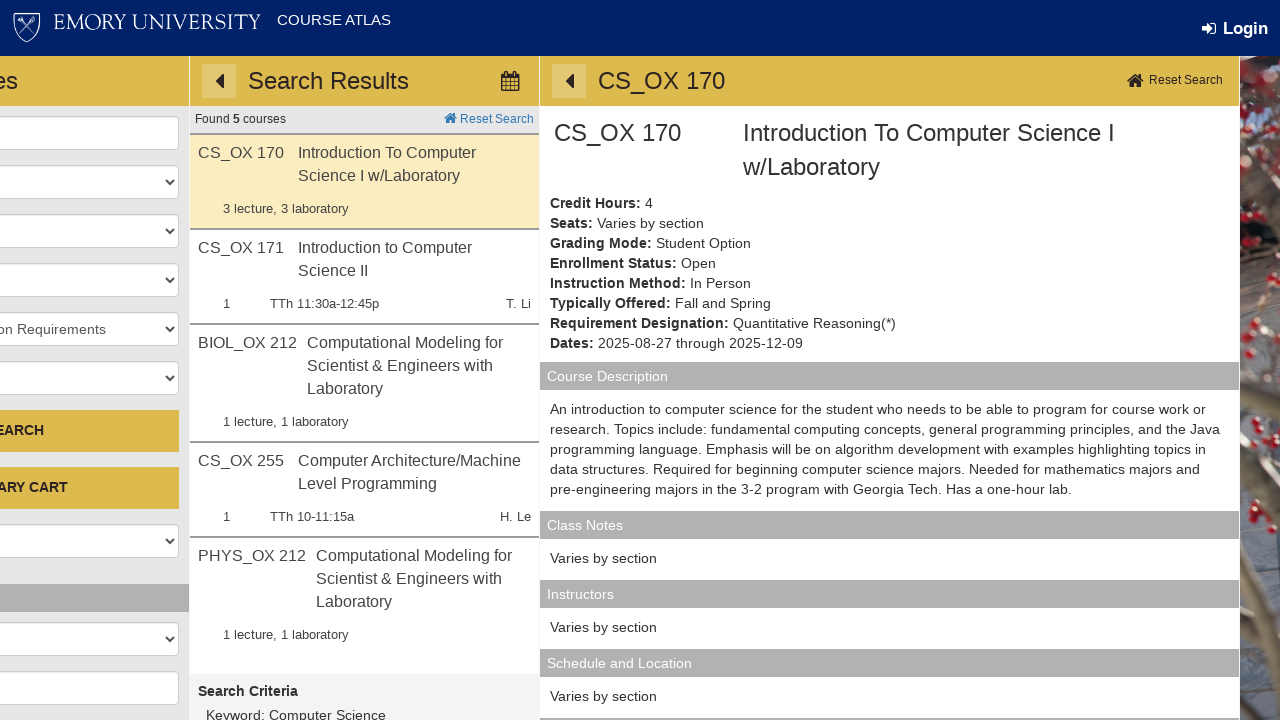

Found 6 course section links
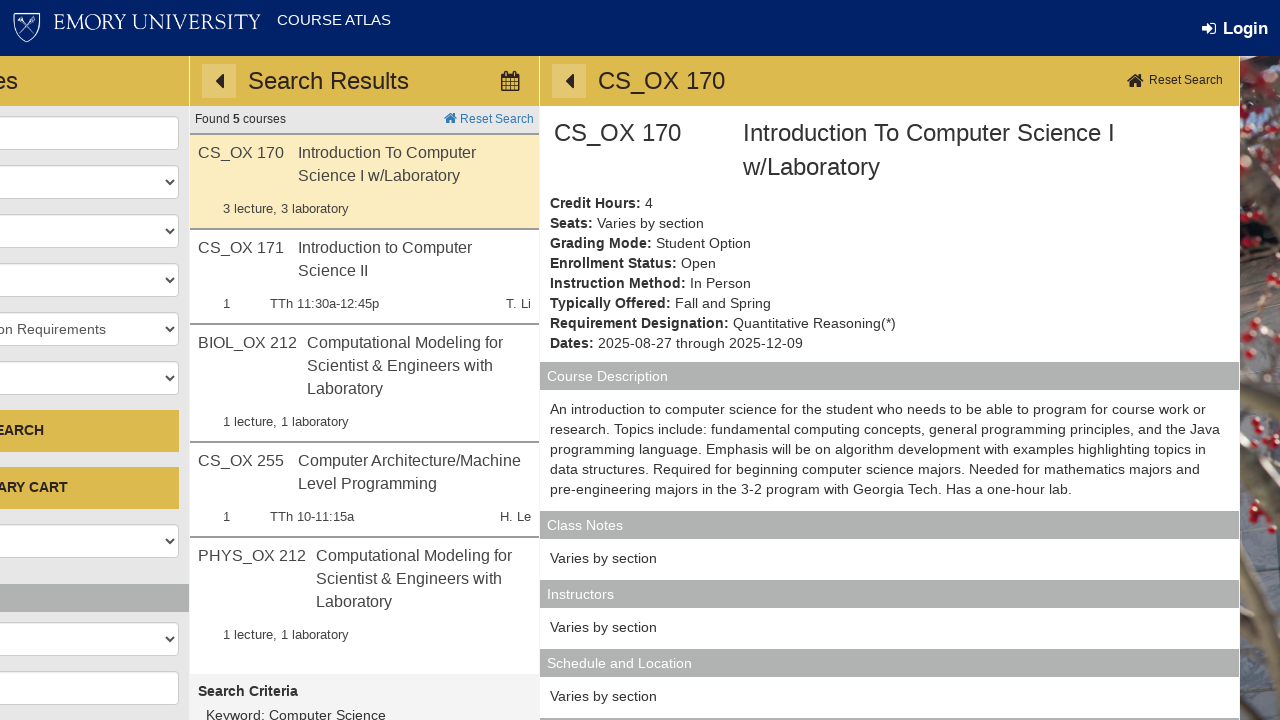

Clicked first course section link at (890, 413) on a.course-section.course-section--matched >> nth=0
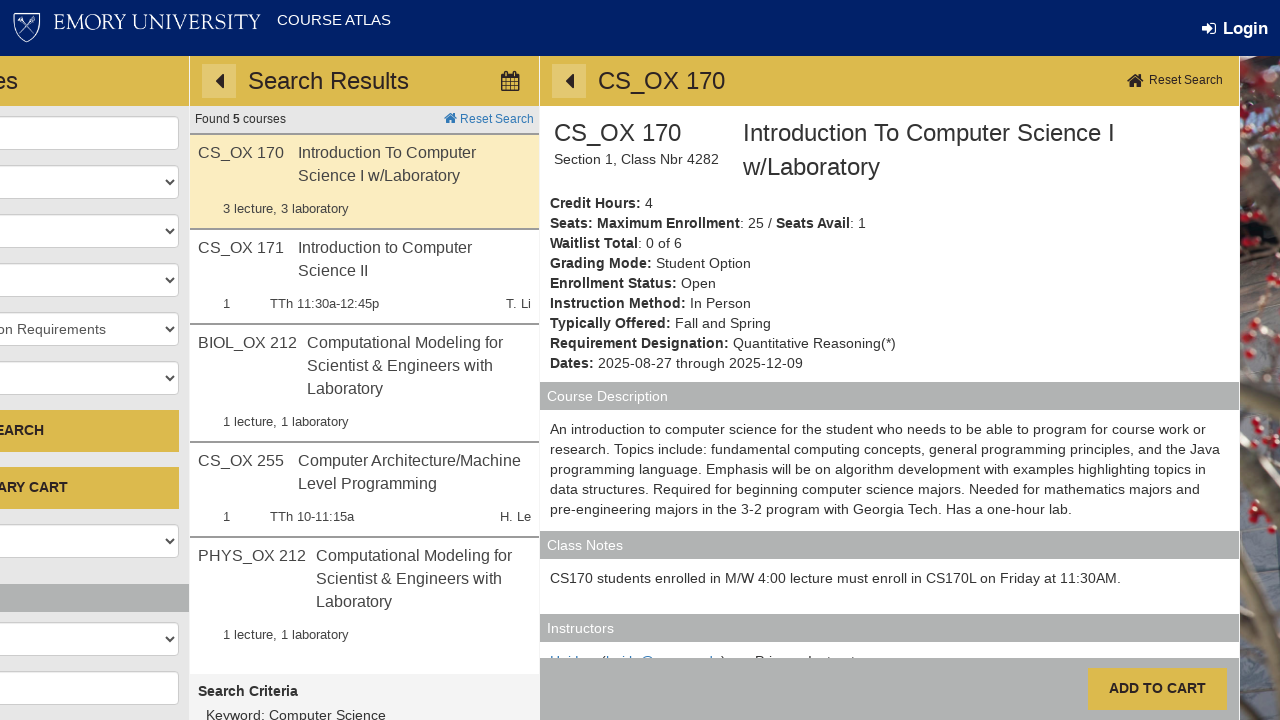

Course section details page finished loading (network idle)
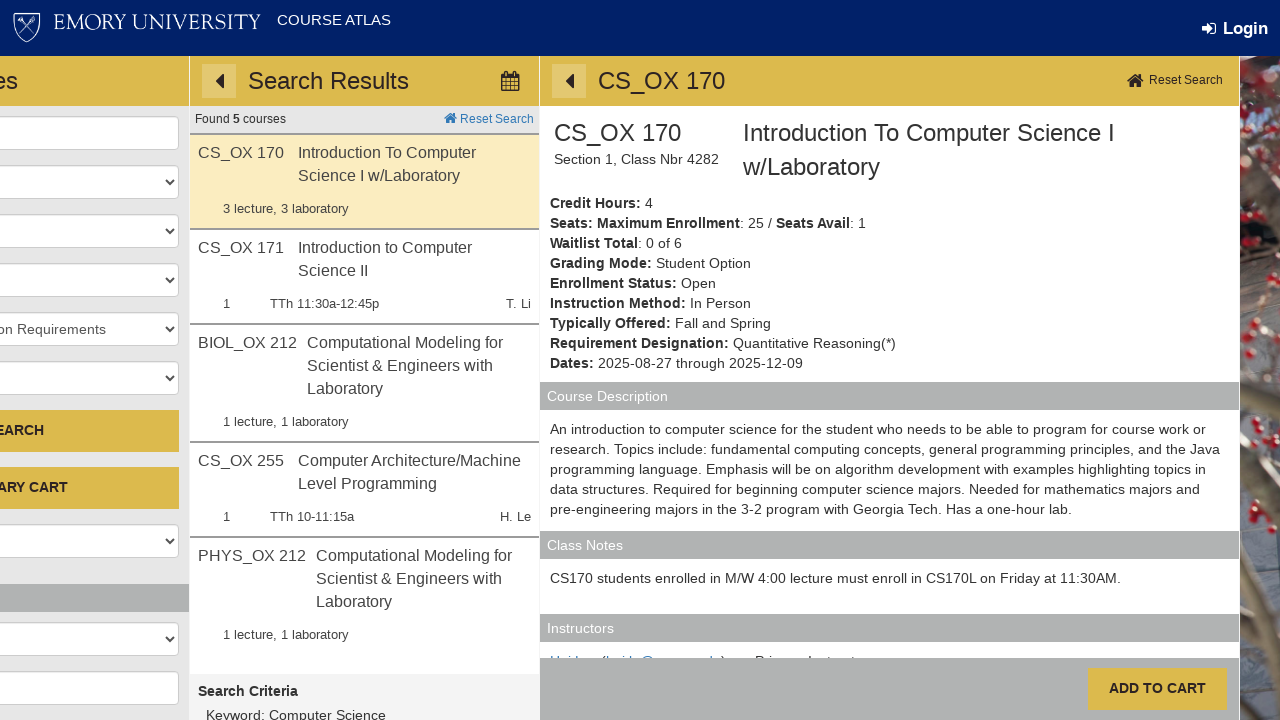

Course sections container became visible
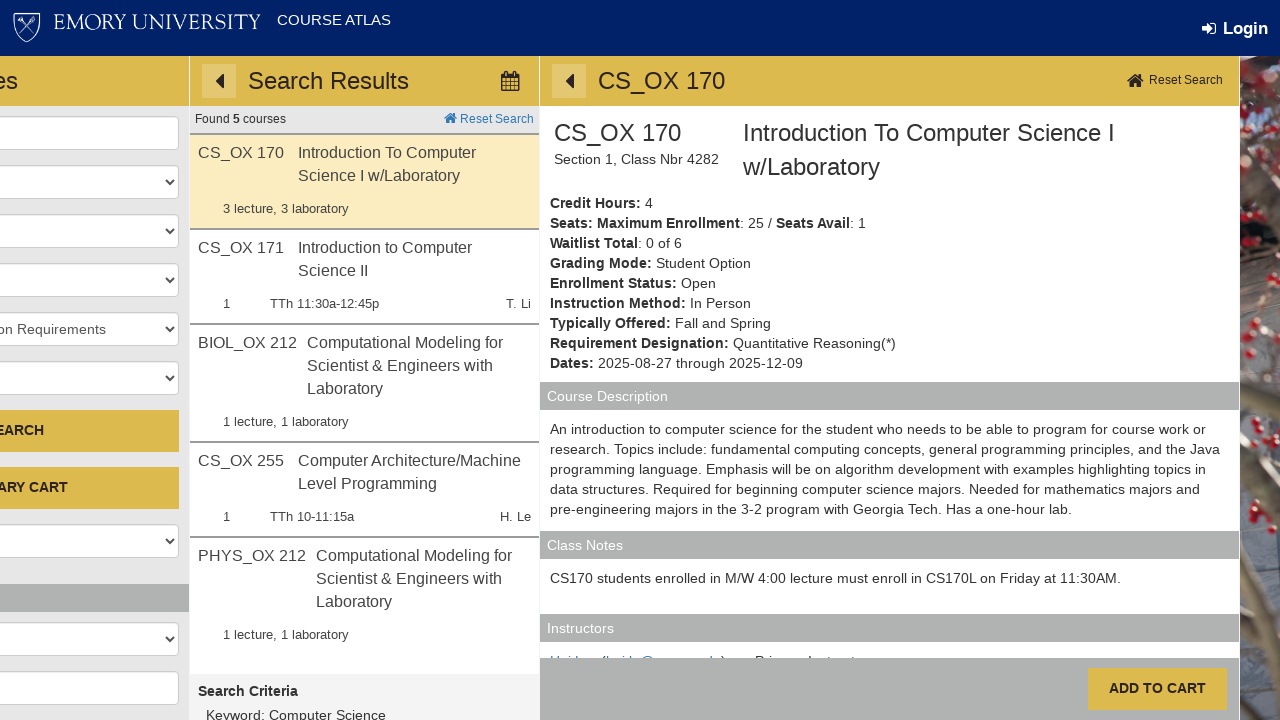

Waited 500ms for course section details to fully render
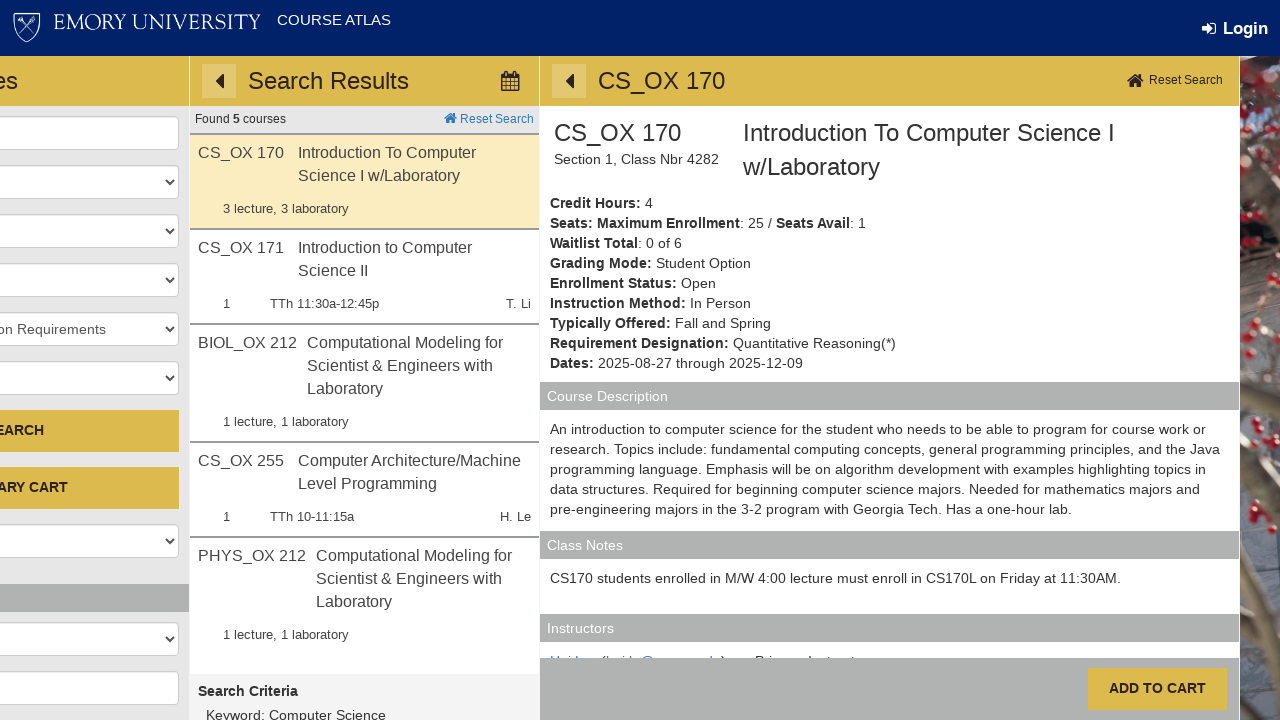

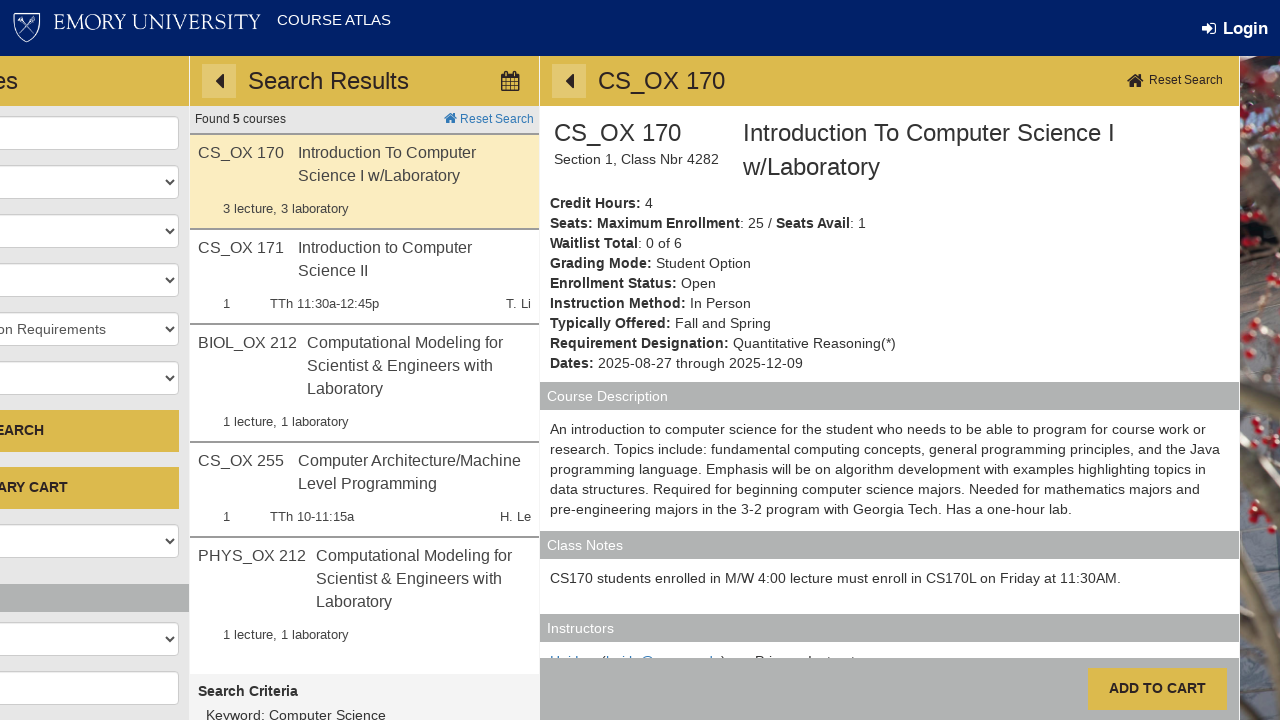